Tests horizontal slider functionality by moving the slider to its maximum value using keyboard input

Starting URL: https://the-internet.herokuapp.com/horizontal_slider

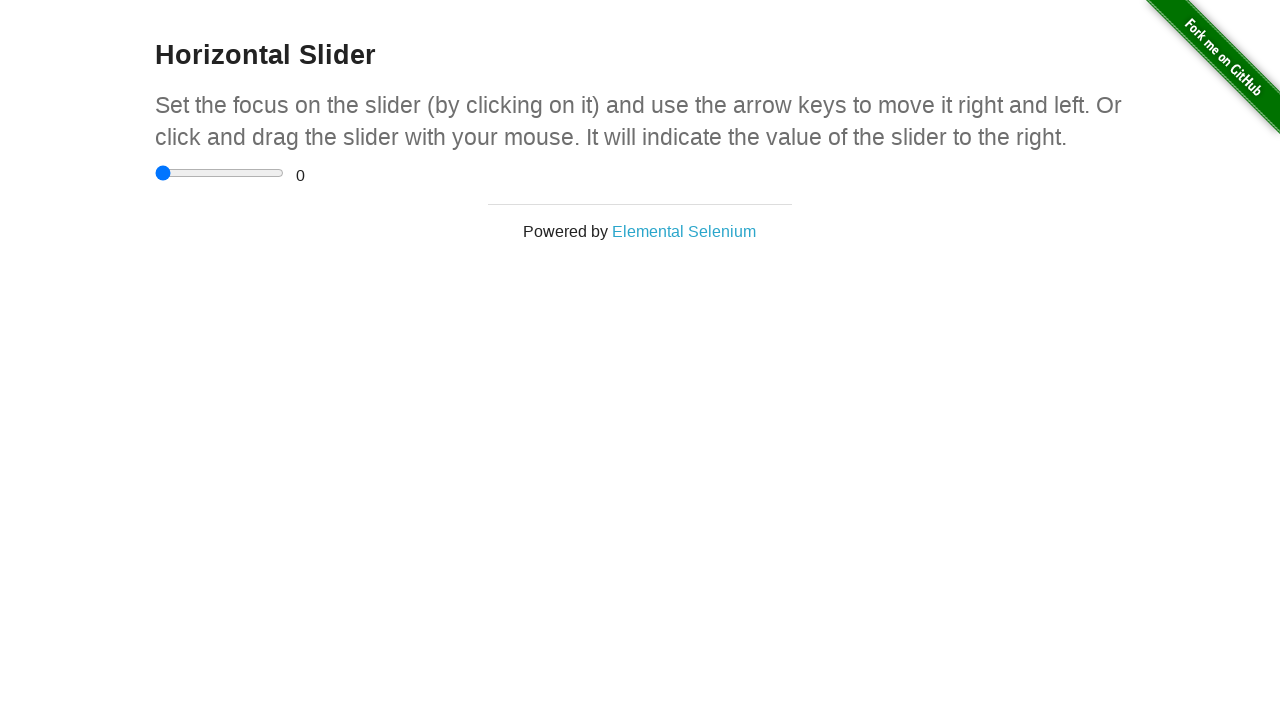

Located horizontal slider input element
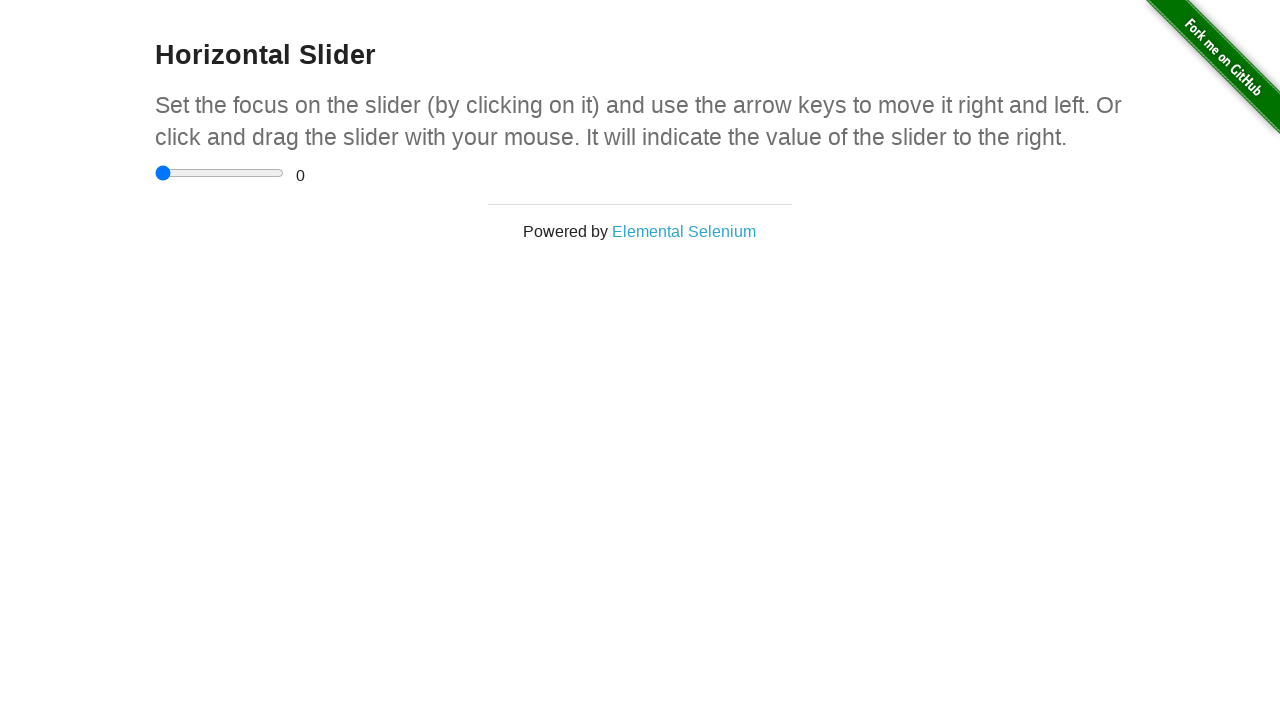

Focused on the horizontal slider on input[type='range']
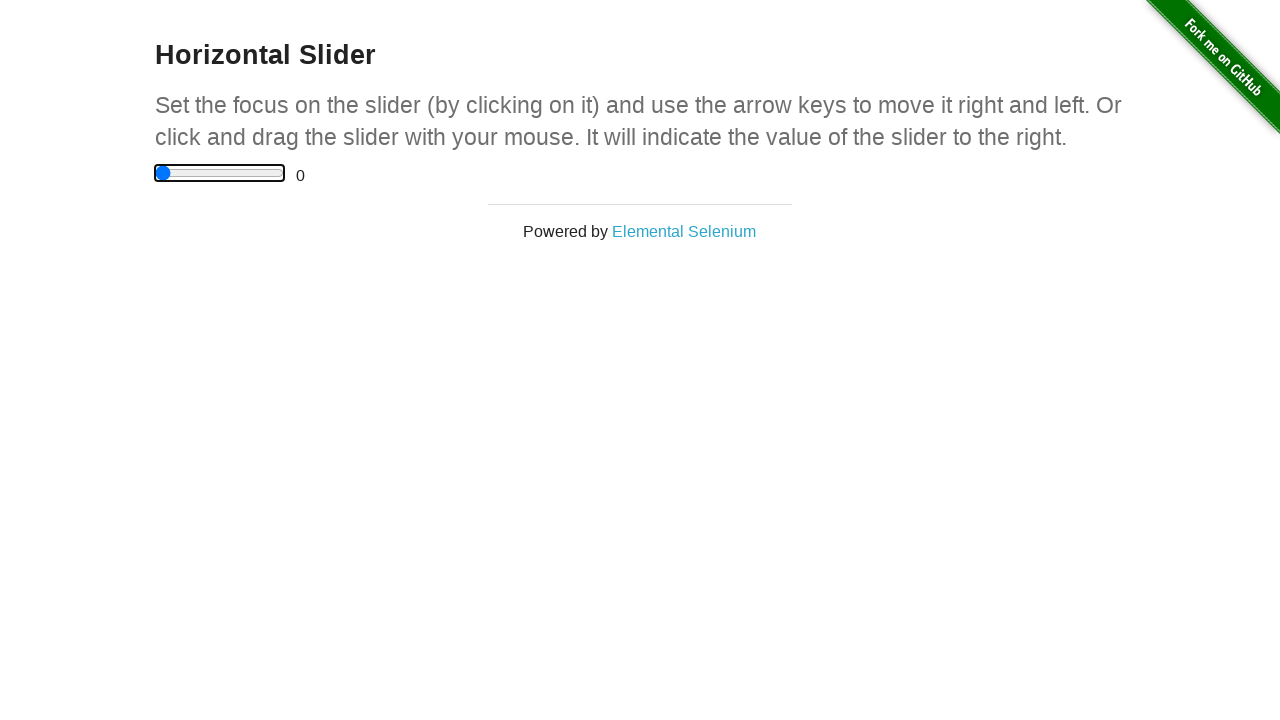

Pressed End key to move slider to maximum value on input[type='range']
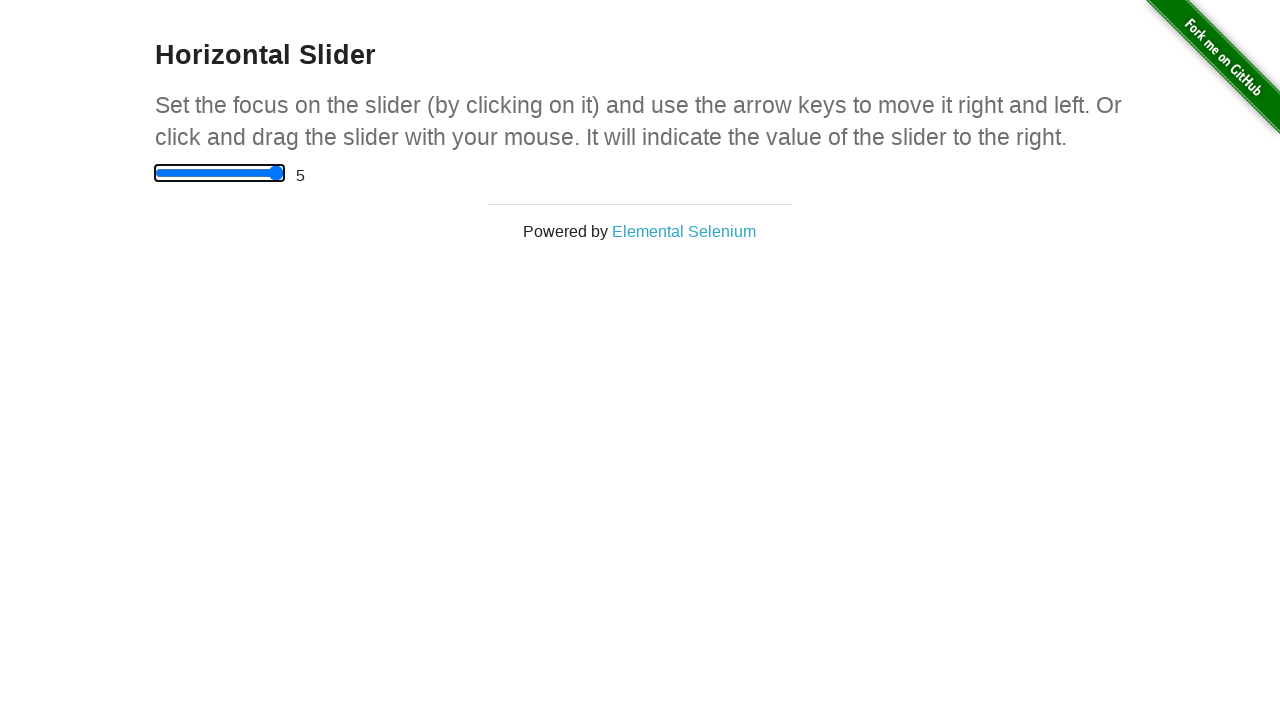

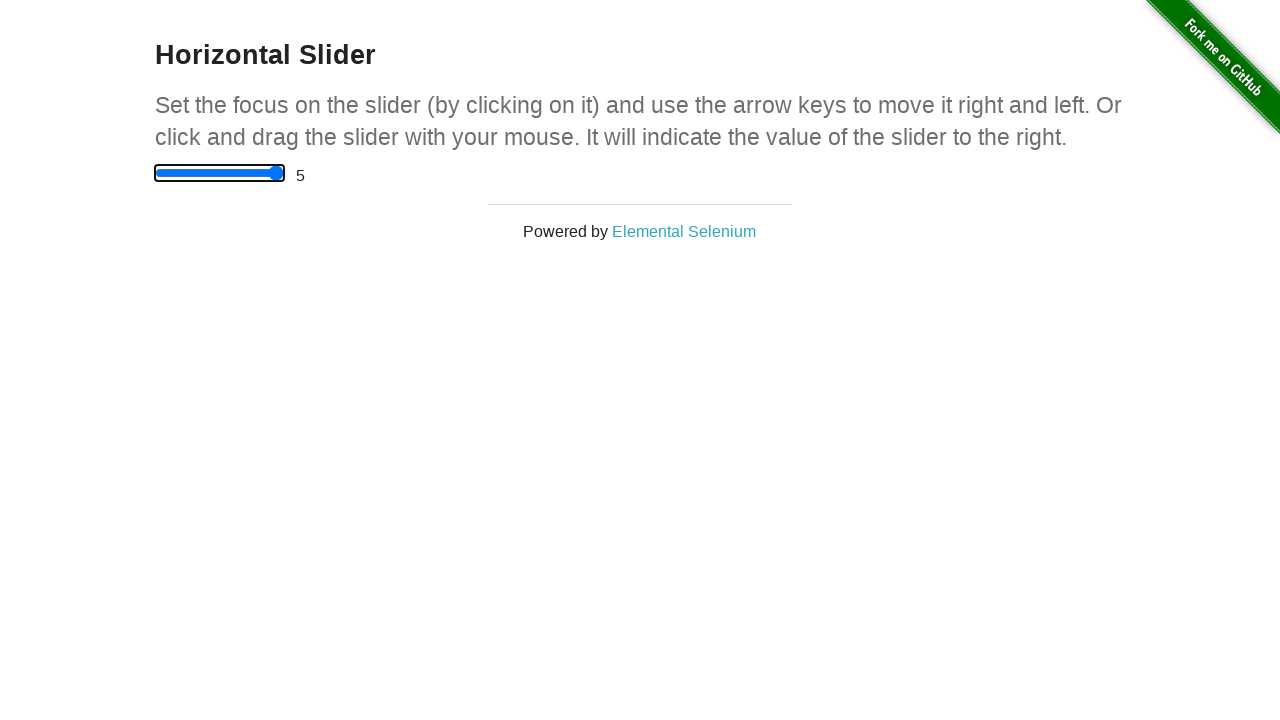